Tests a Cyrillic to Latin transliteration tool by entering Uzbek text in Cyrillic script and submitting it for conversion

Starting URL: https://uzlatin.com

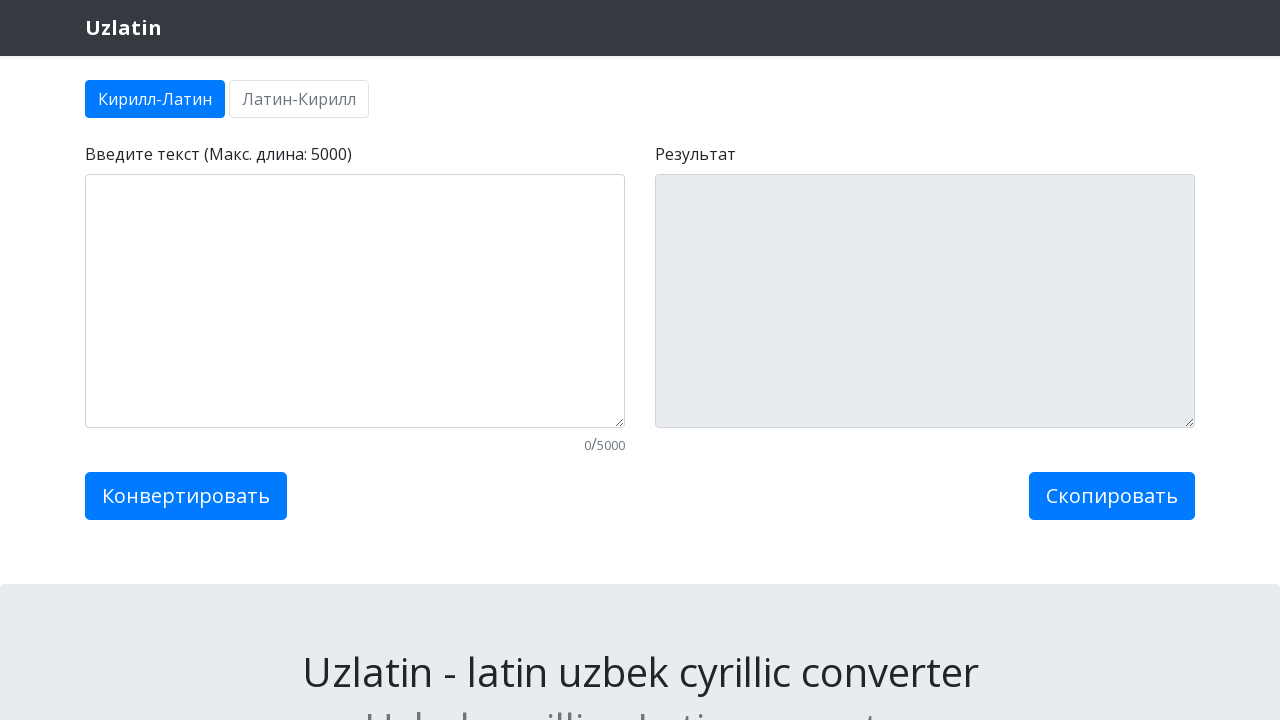

Filled input field with Cyrillic Uzbek text 'Ўрмончилар МФЙ' on #from-text
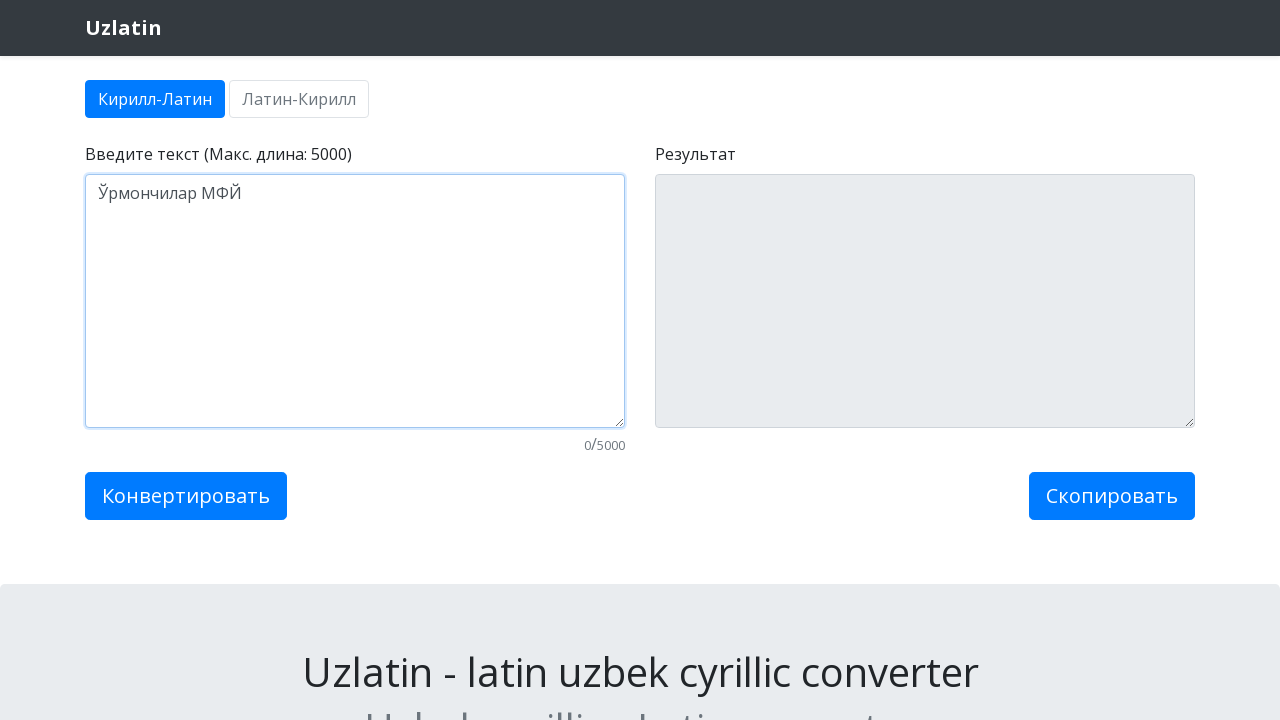

Clicked submit button to start transliteration at (186, 496) on .btn.btn-primary.btn-lg.form-send-btn
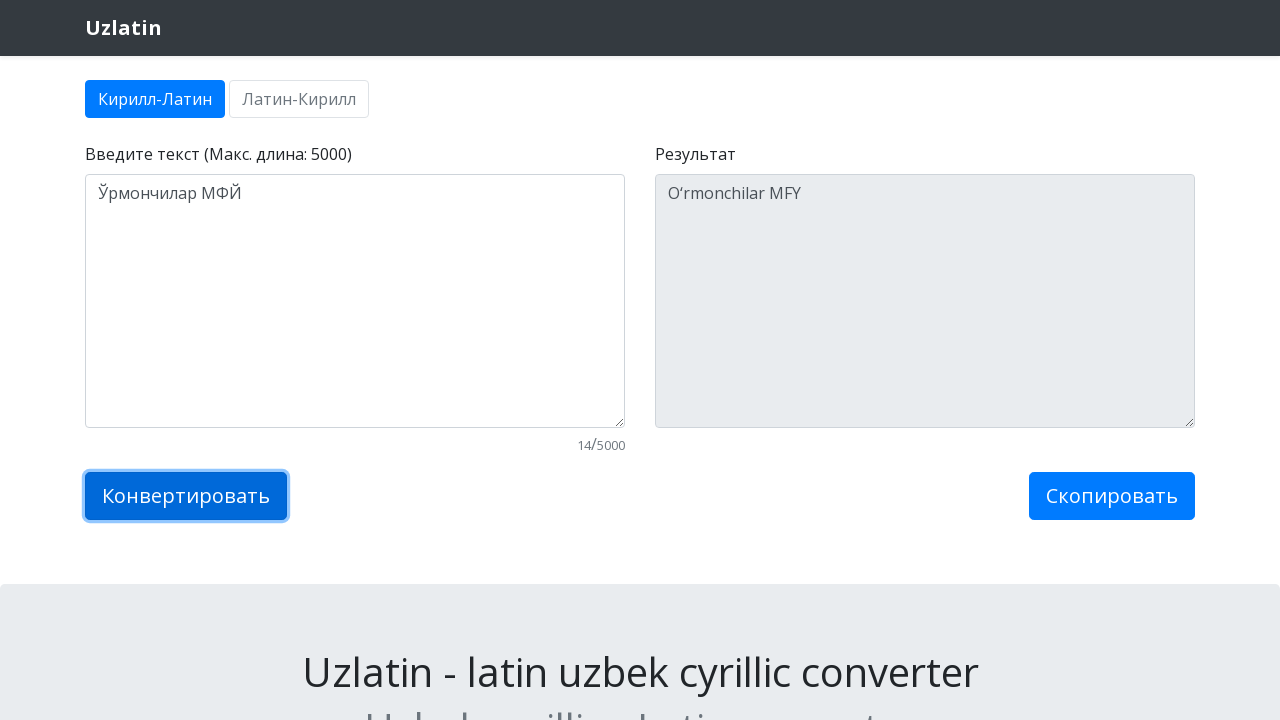

Transliteration completed and output field populated with Latin text
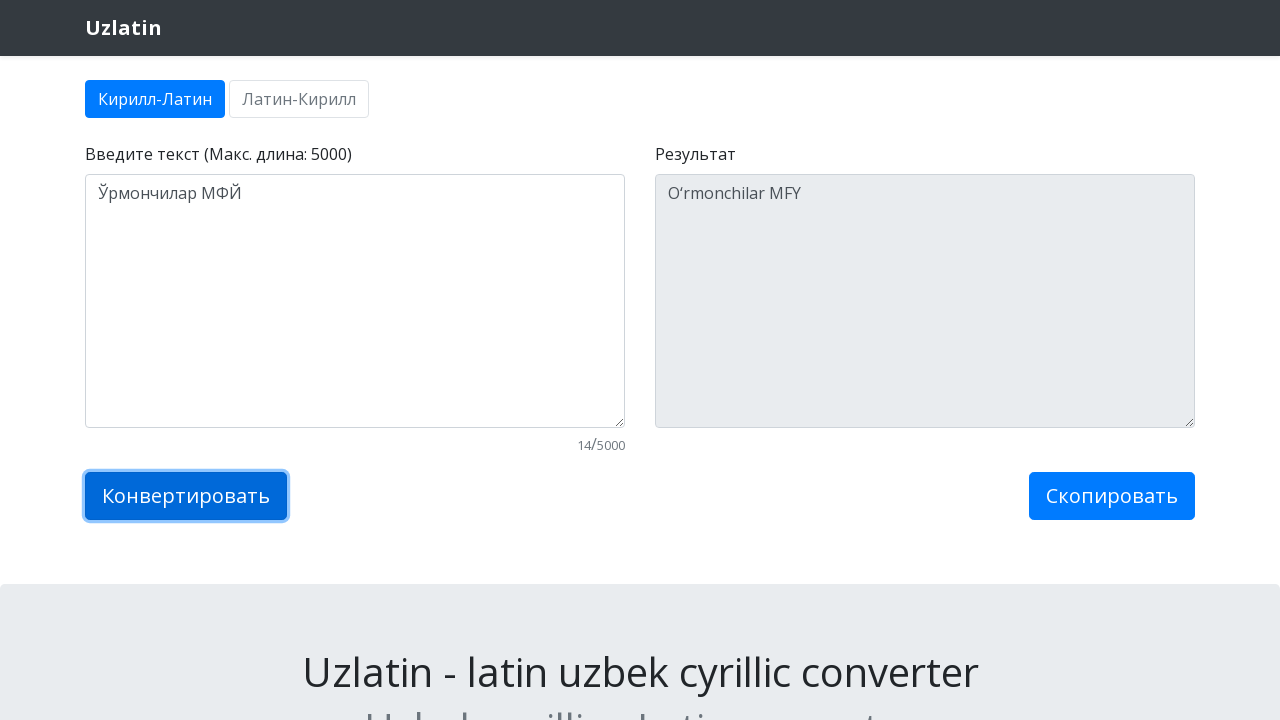

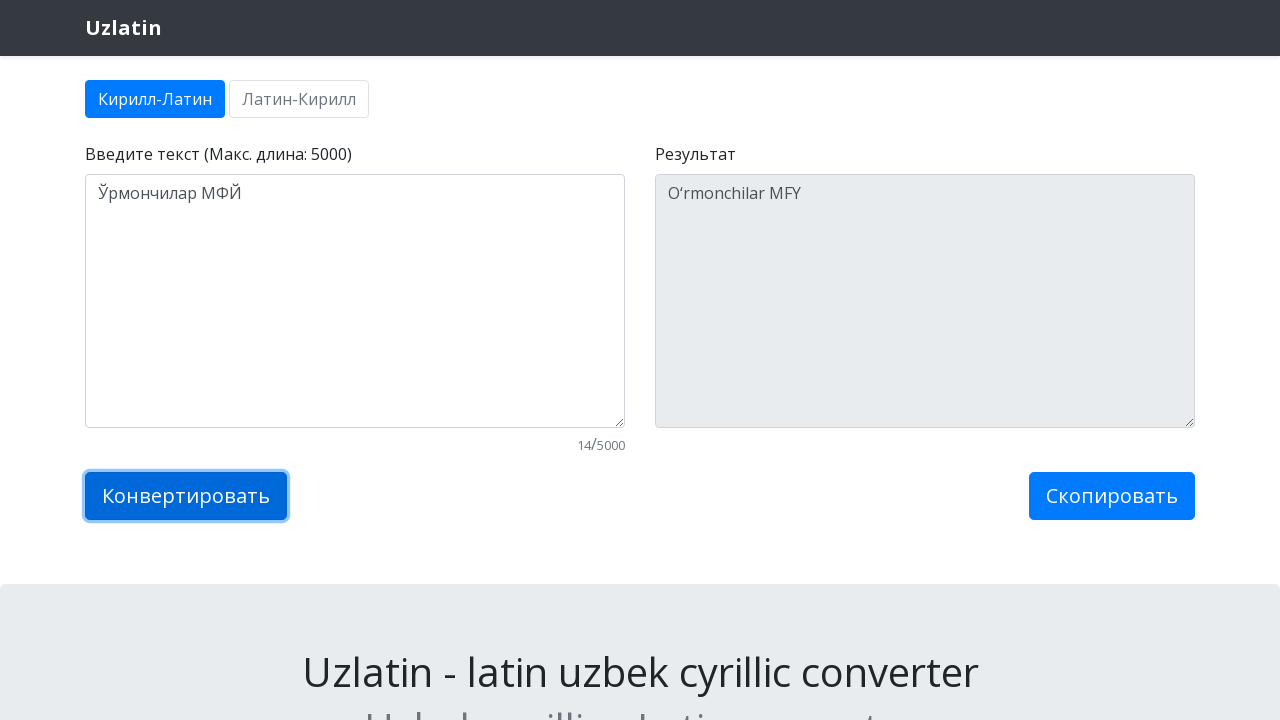